Tests finding elements on the page by navigating to the File Upload section and verifying the upload button exists with correct text

Starting URL: http://the-internet.herokuapp.com/

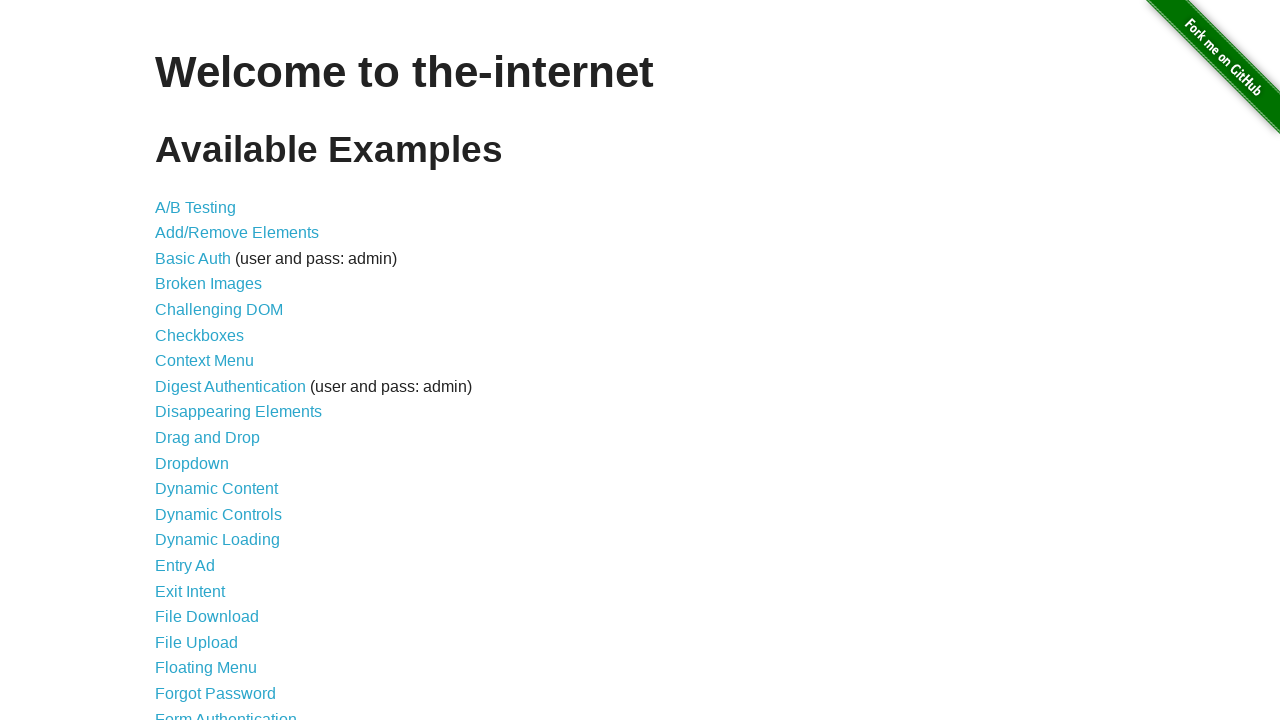

File Upload link appeared on the page
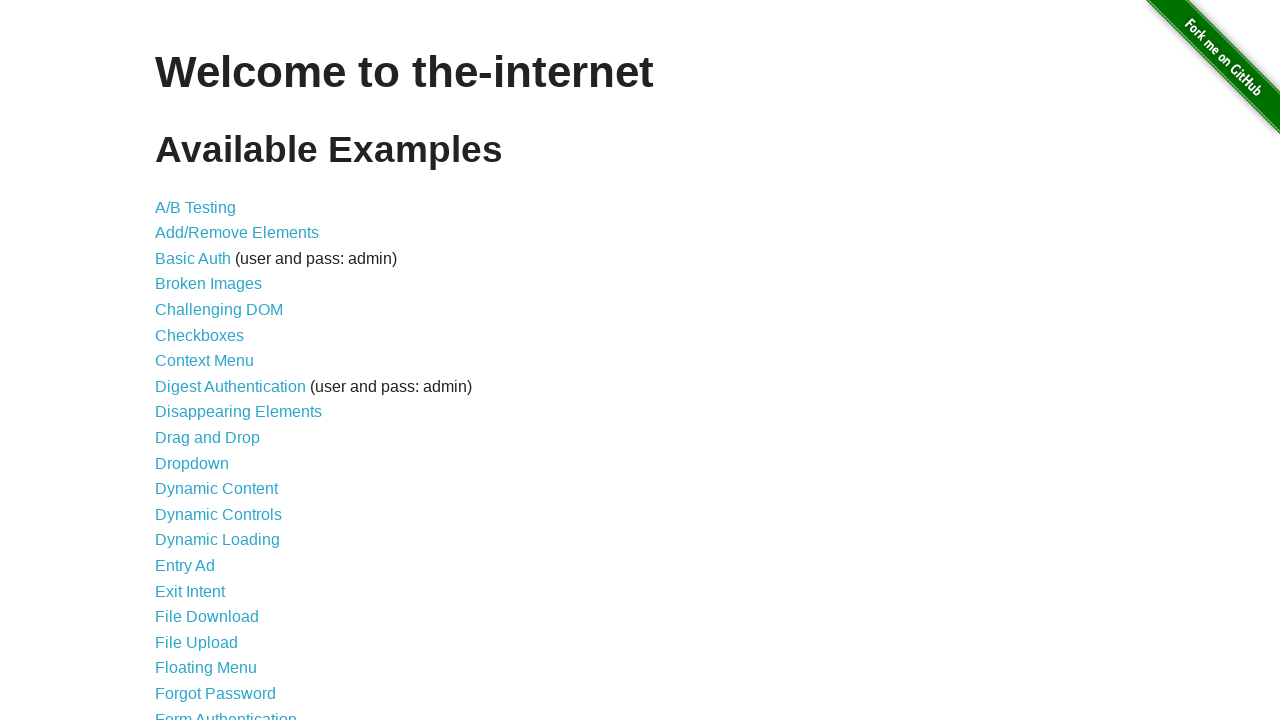

Page reloaded
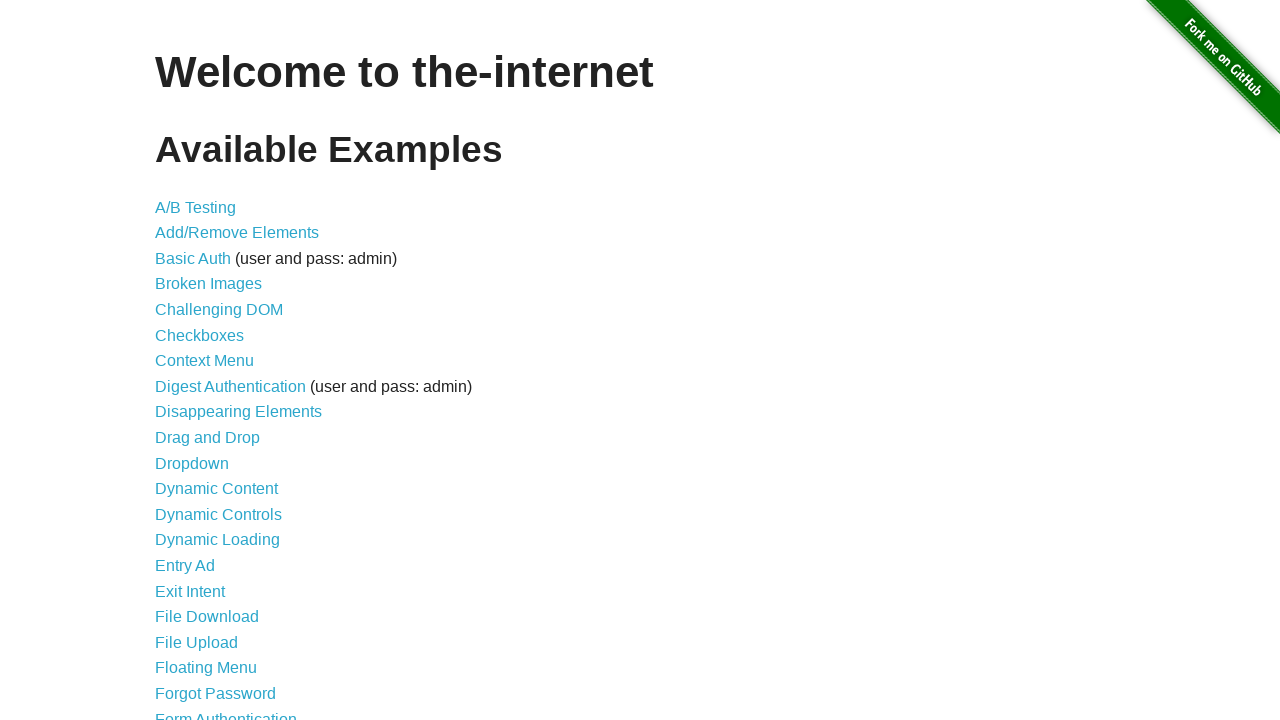

File Upload link appeared again after page reload
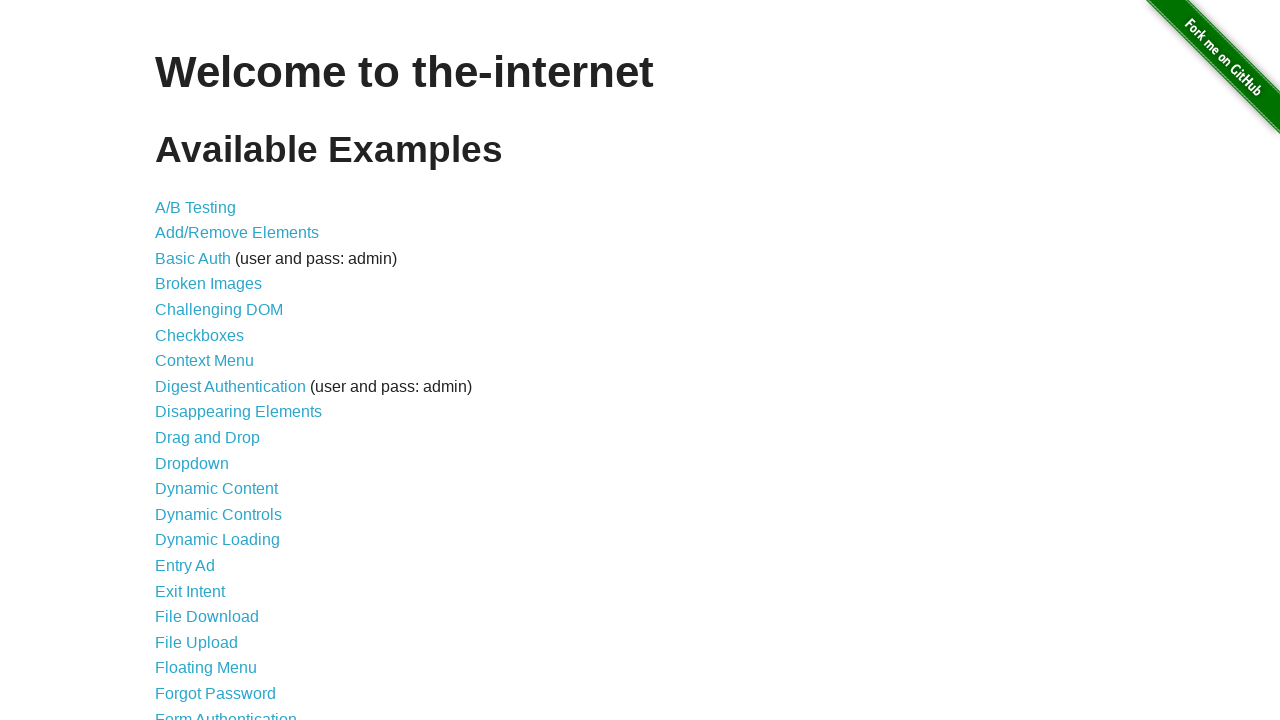

Clicked on File Upload link at (196, 642) on text=File Upload
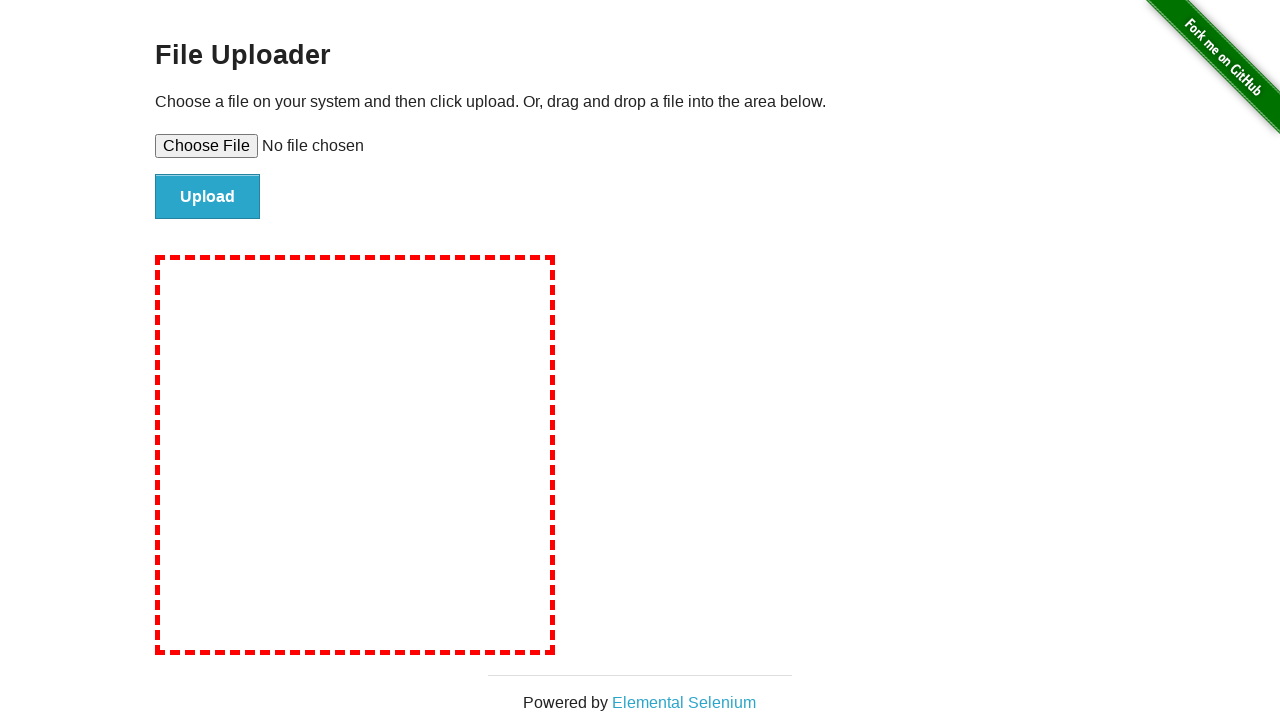

Verified upload button exists with correct 'Upload' text
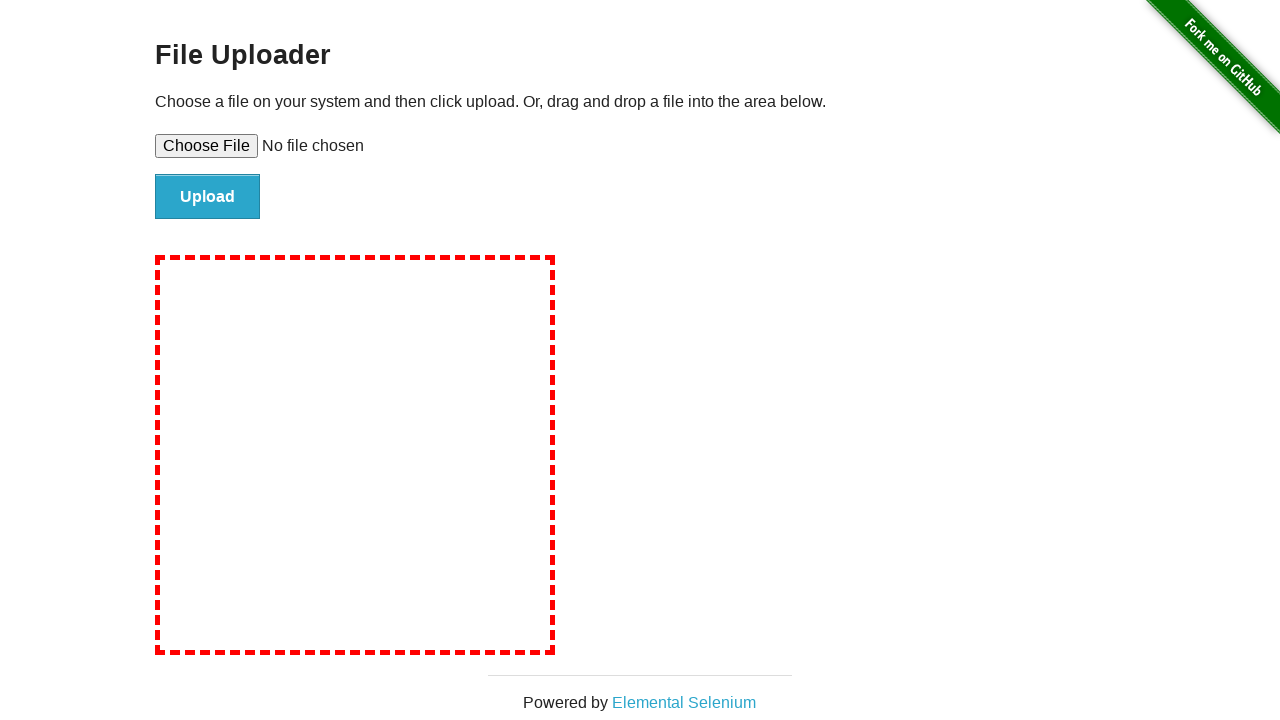

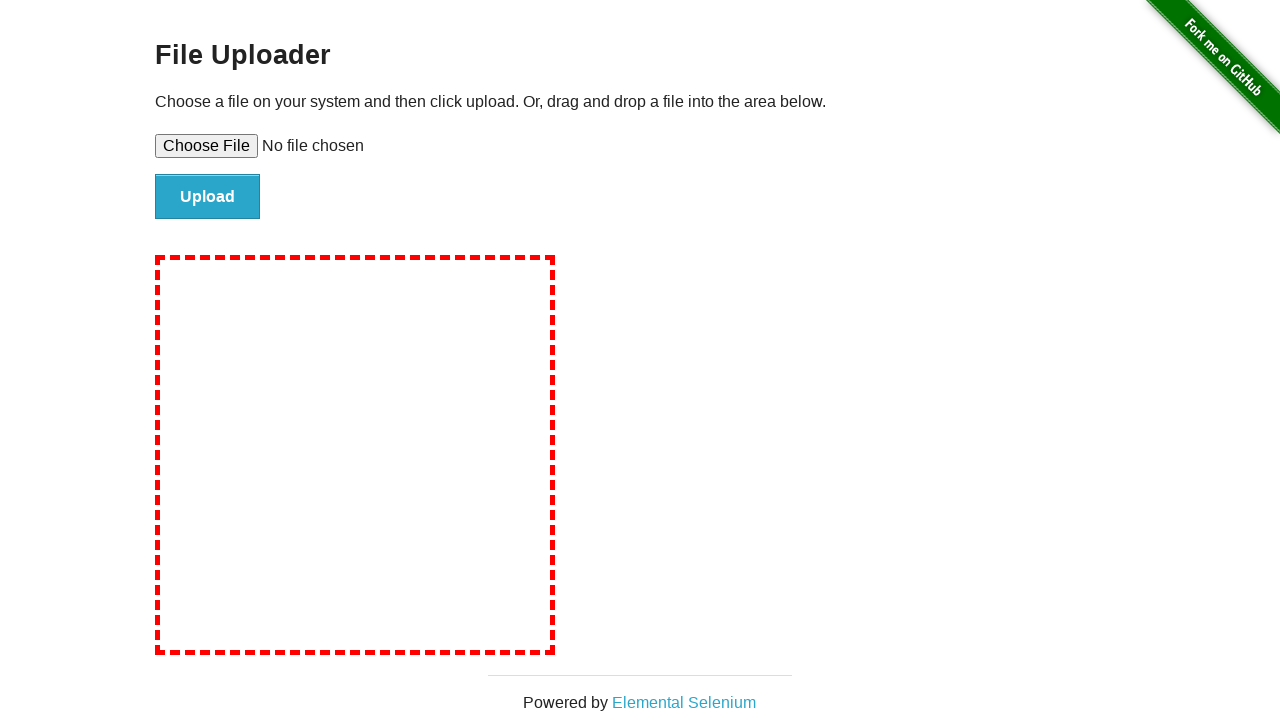